Tests search functionality by entering a search term and verifying that all displayed products contain the search text in their names

Starting URL: https://rahulshettyacademy.com/seleniumPractise/#/offers

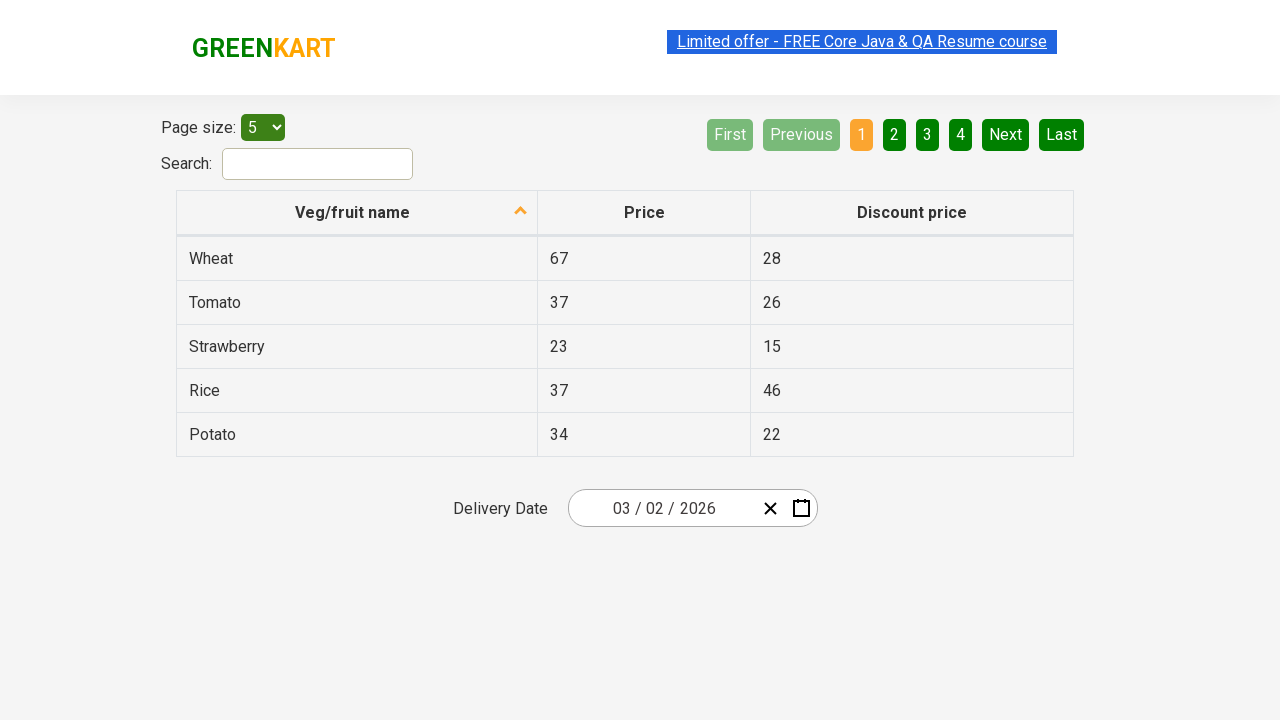

Cleared the search field on #search-field
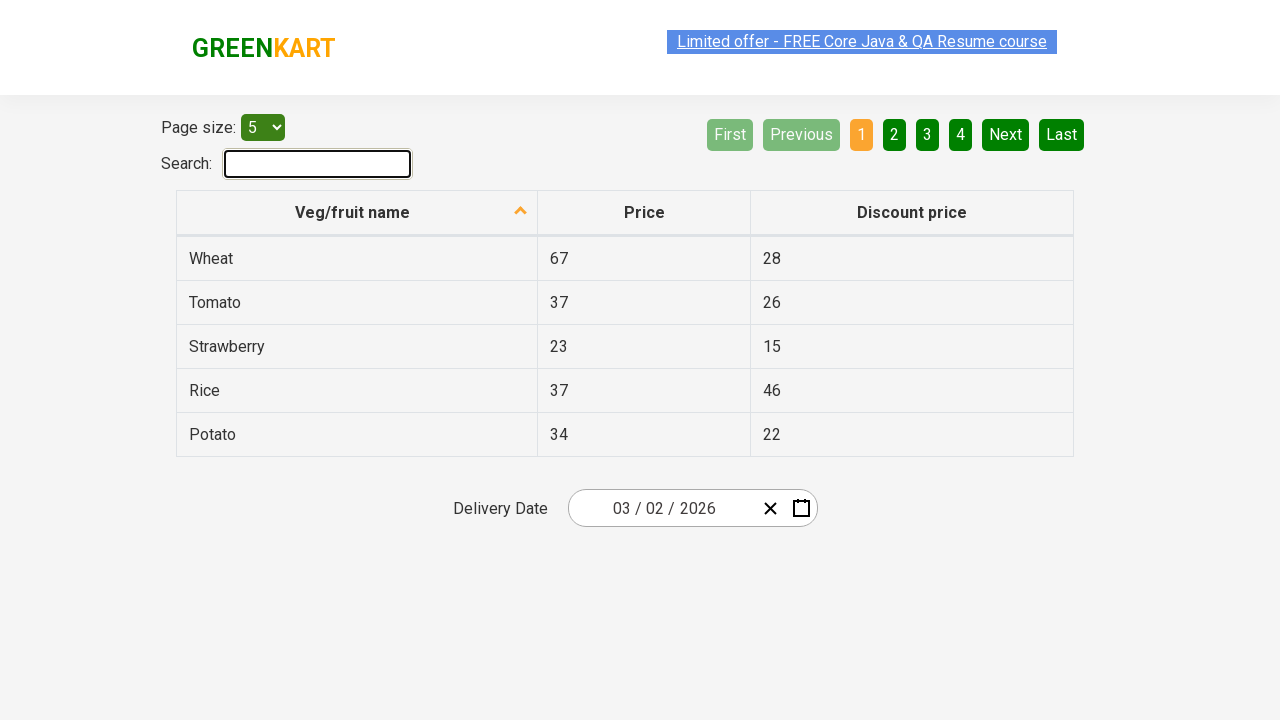

Filled search field with 'at' on #search-field
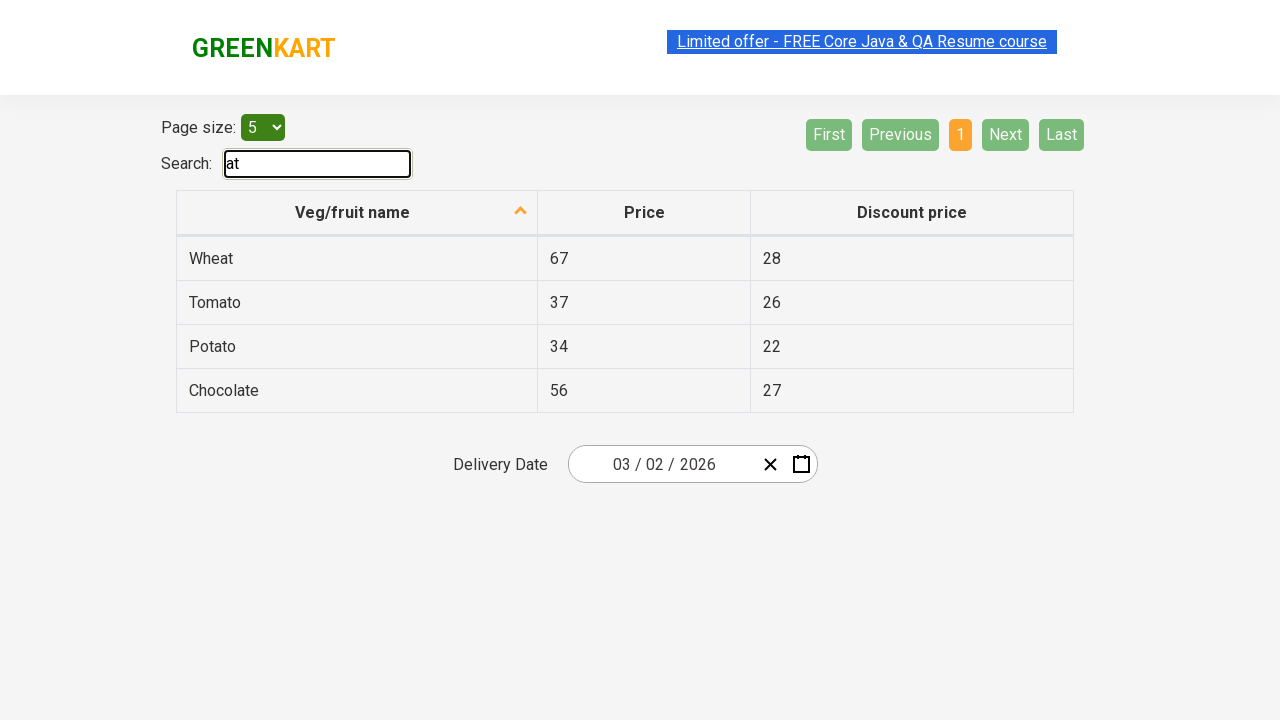

Waited 500ms for search results to update
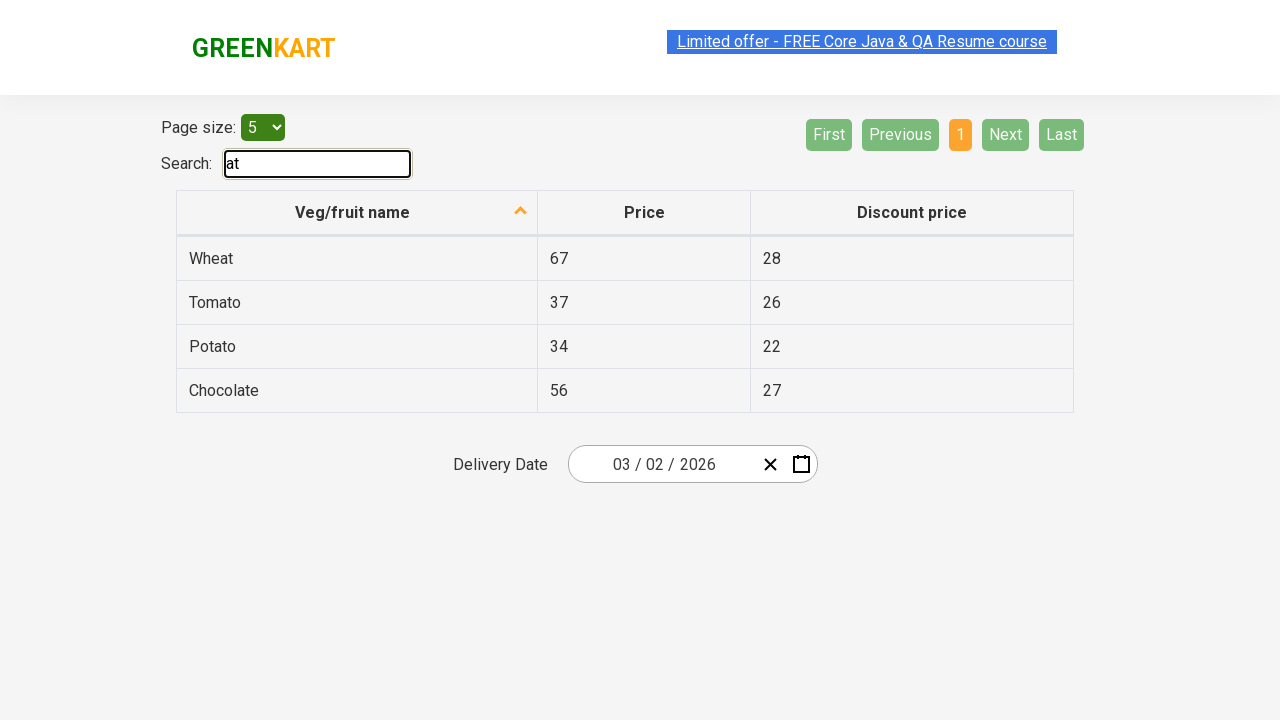

Retrieved all product names from the search results
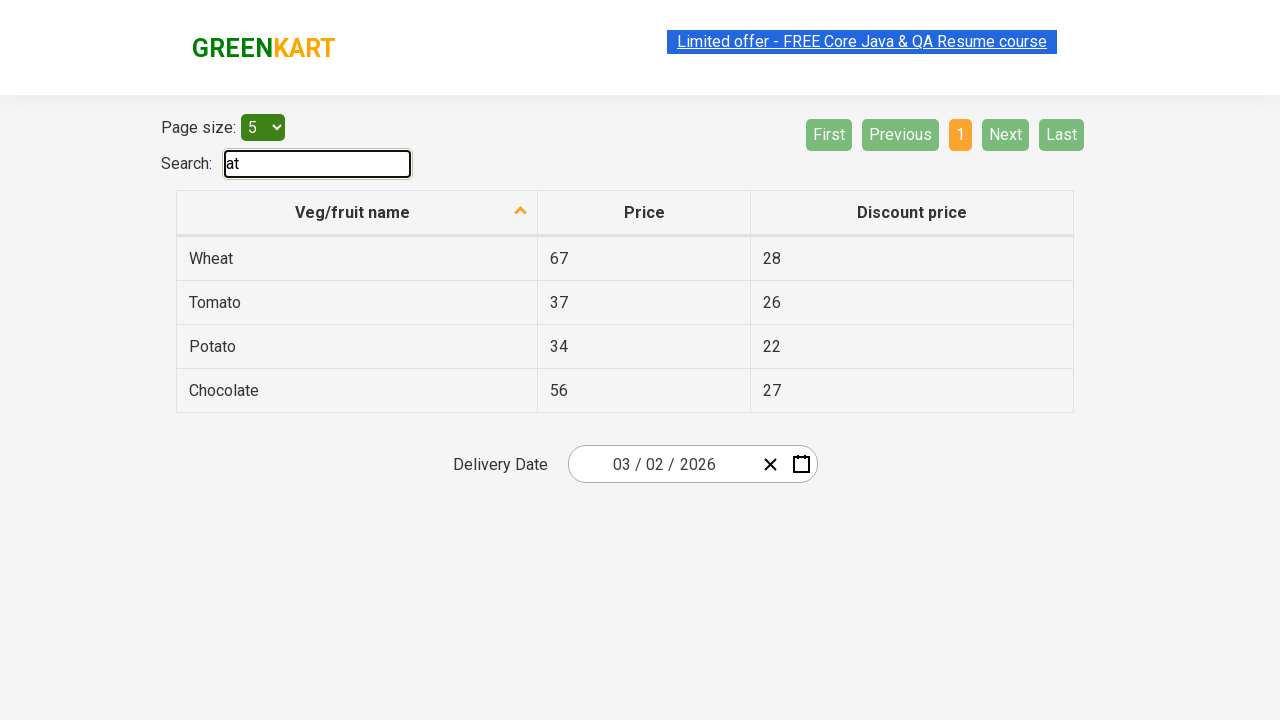

Verified product 'wheat' contains search term 'at'
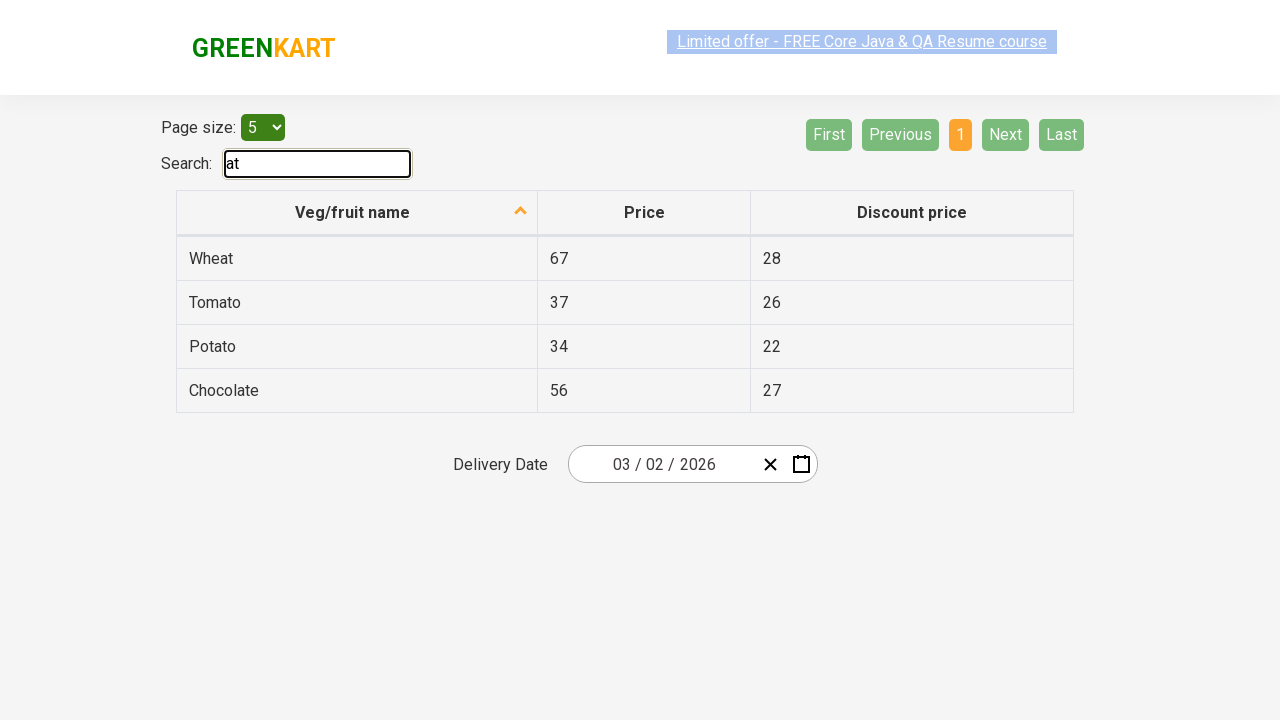

Verified product 'tomato' contains search term 'at'
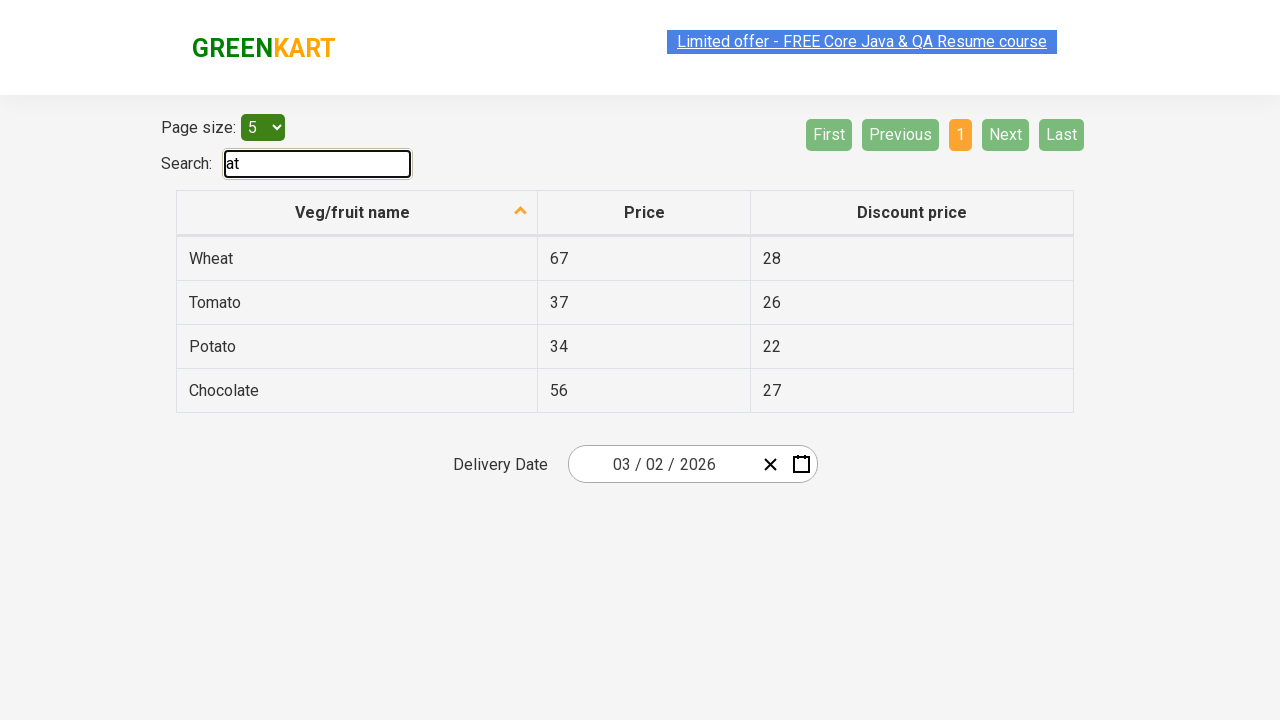

Verified product 'potato' contains search term 'at'
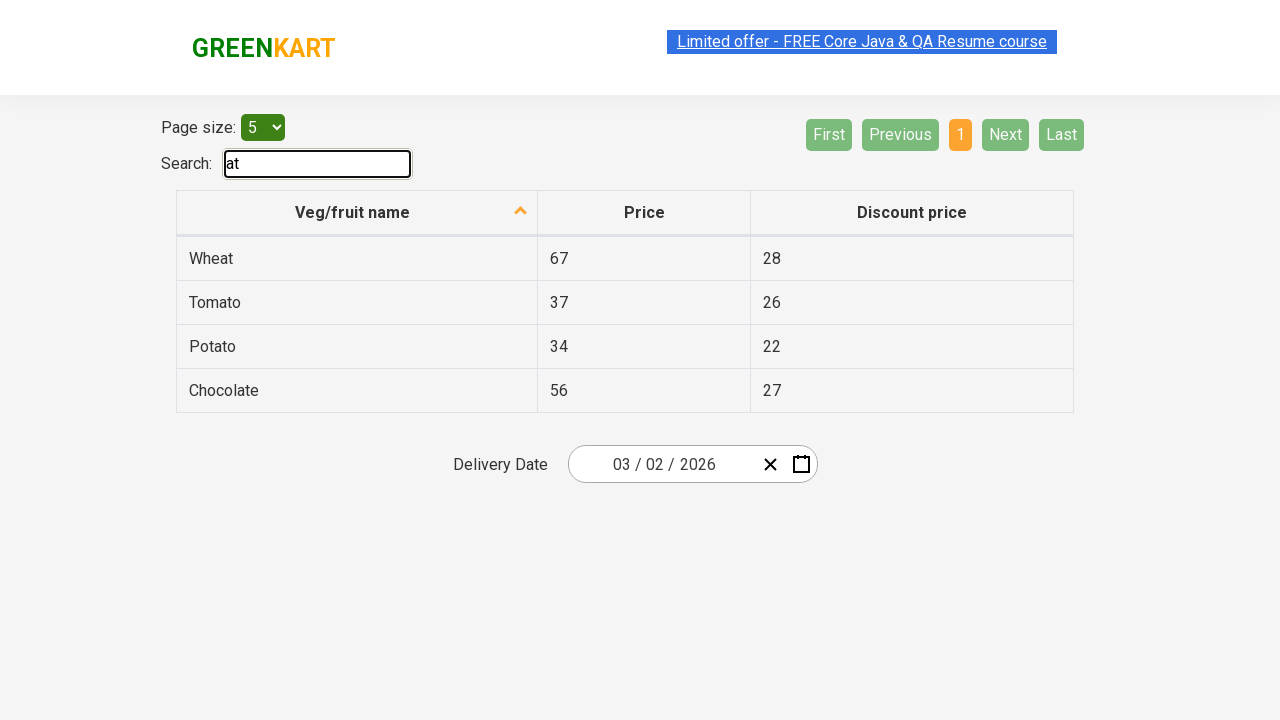

Verified product 'chocolate' contains search term 'at'
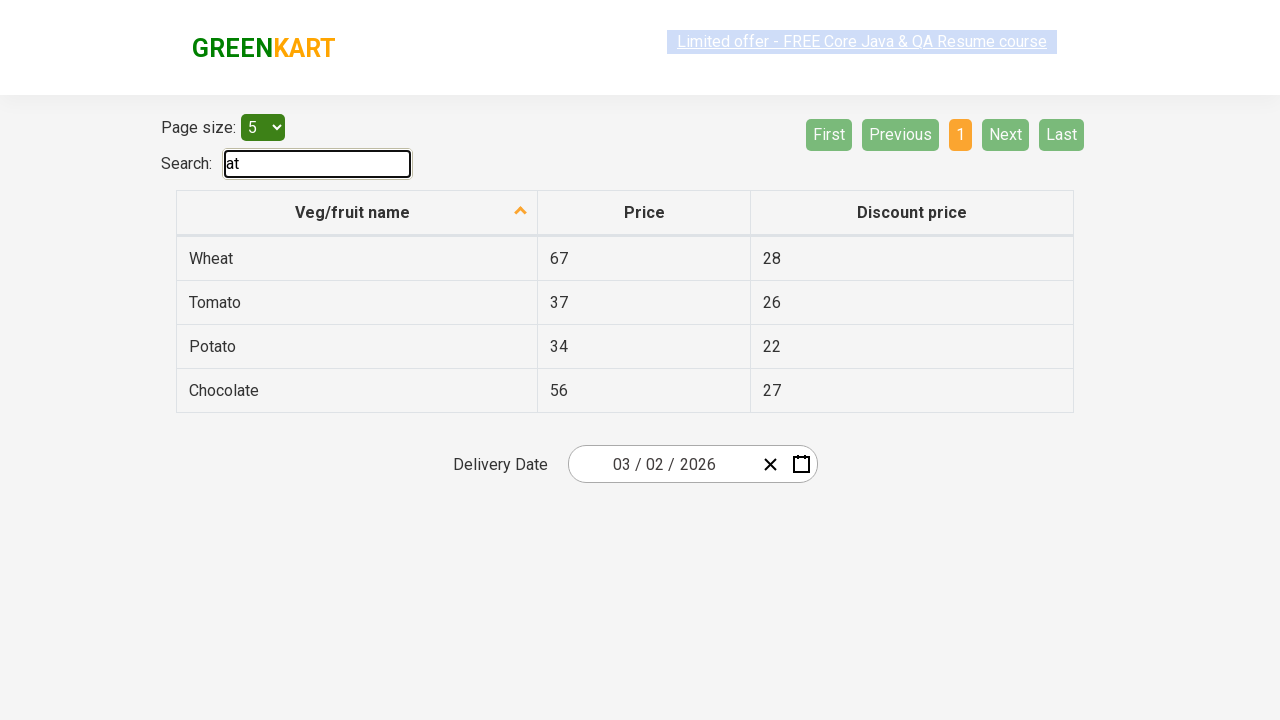

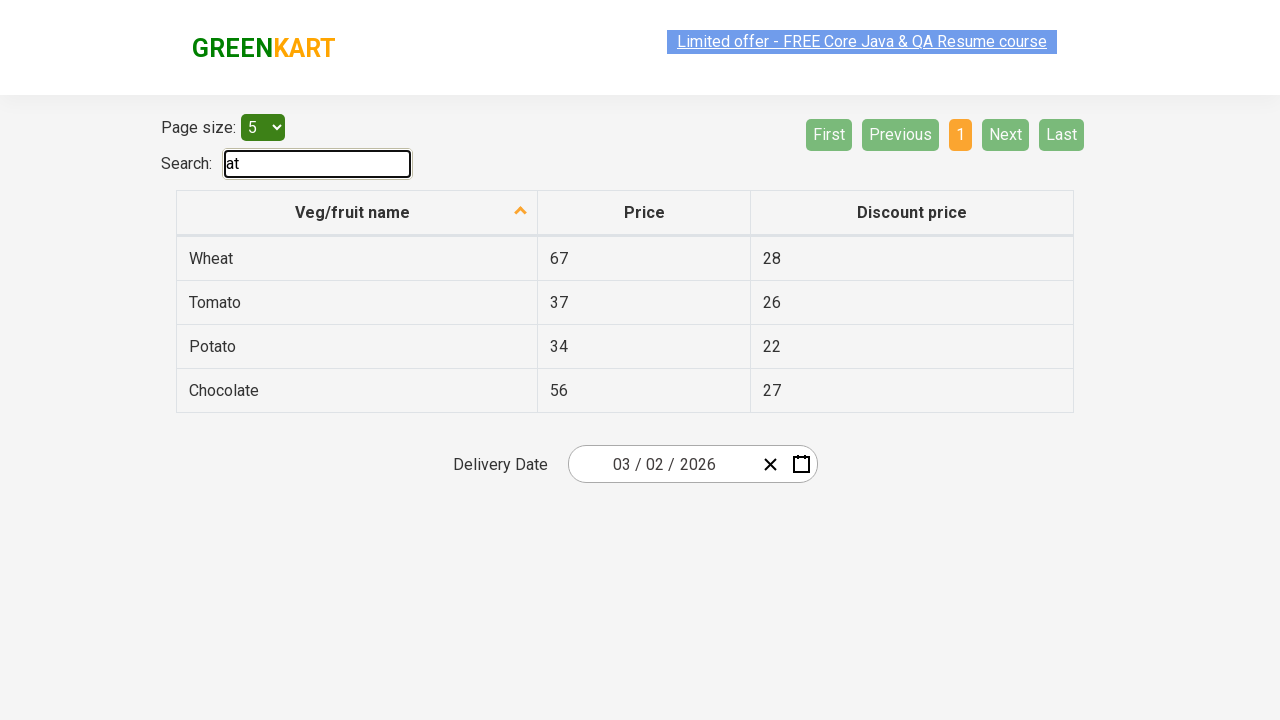